Tests double-click functionality on a button element and verifies that an alert dialog appears with the expected text

Starting URL: https://only-testing-blog.blogspot.com/2014/09/selectable.html

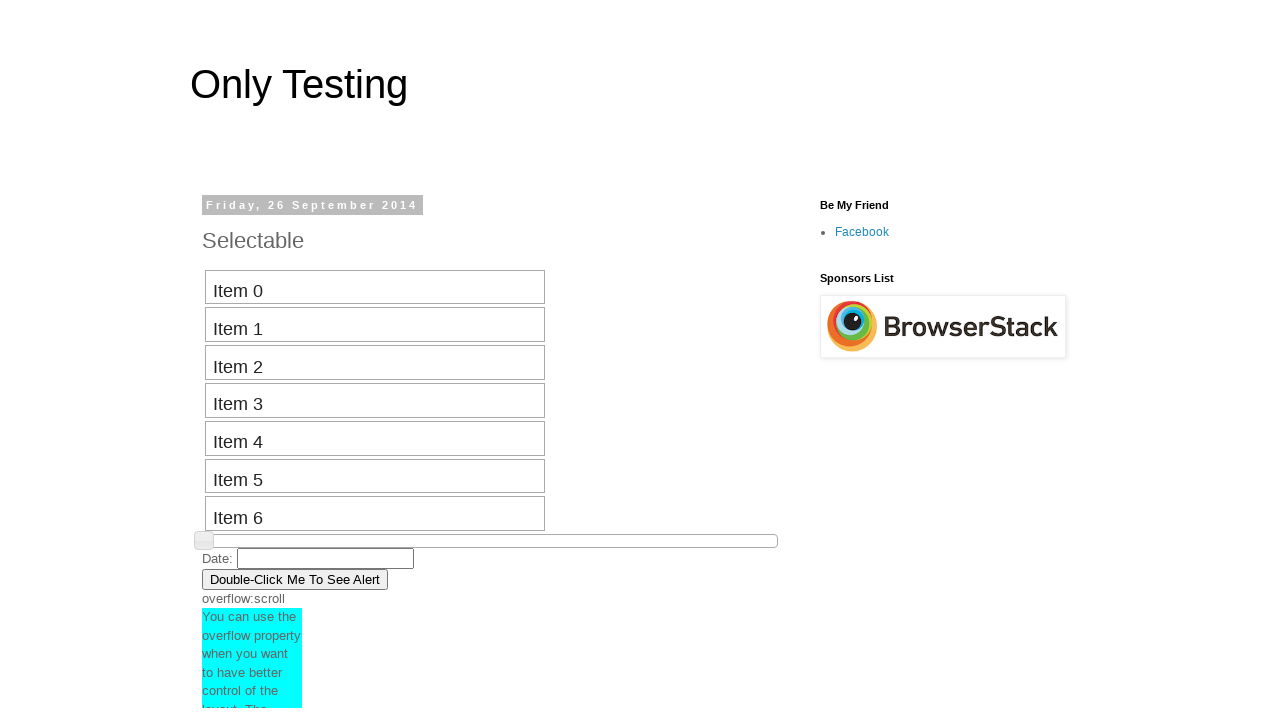

Navigated to the selectable elements test page
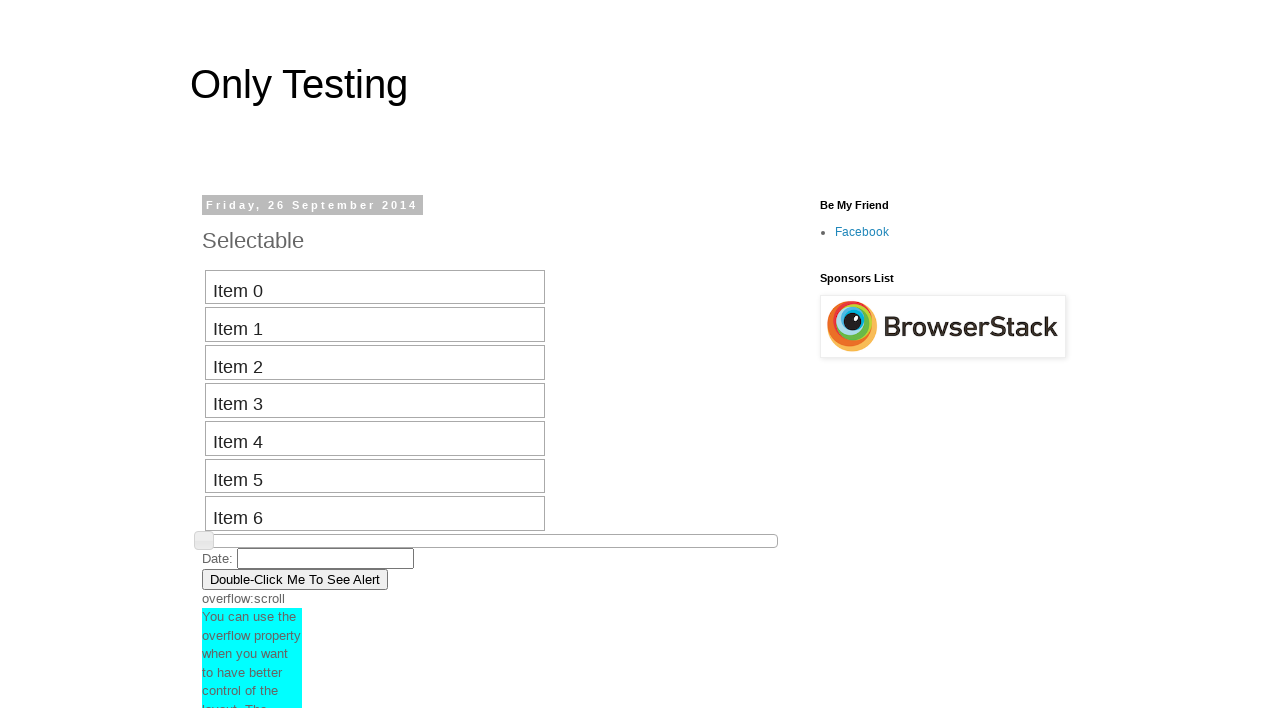

Double-clicked on the button element at (295, 579) on button
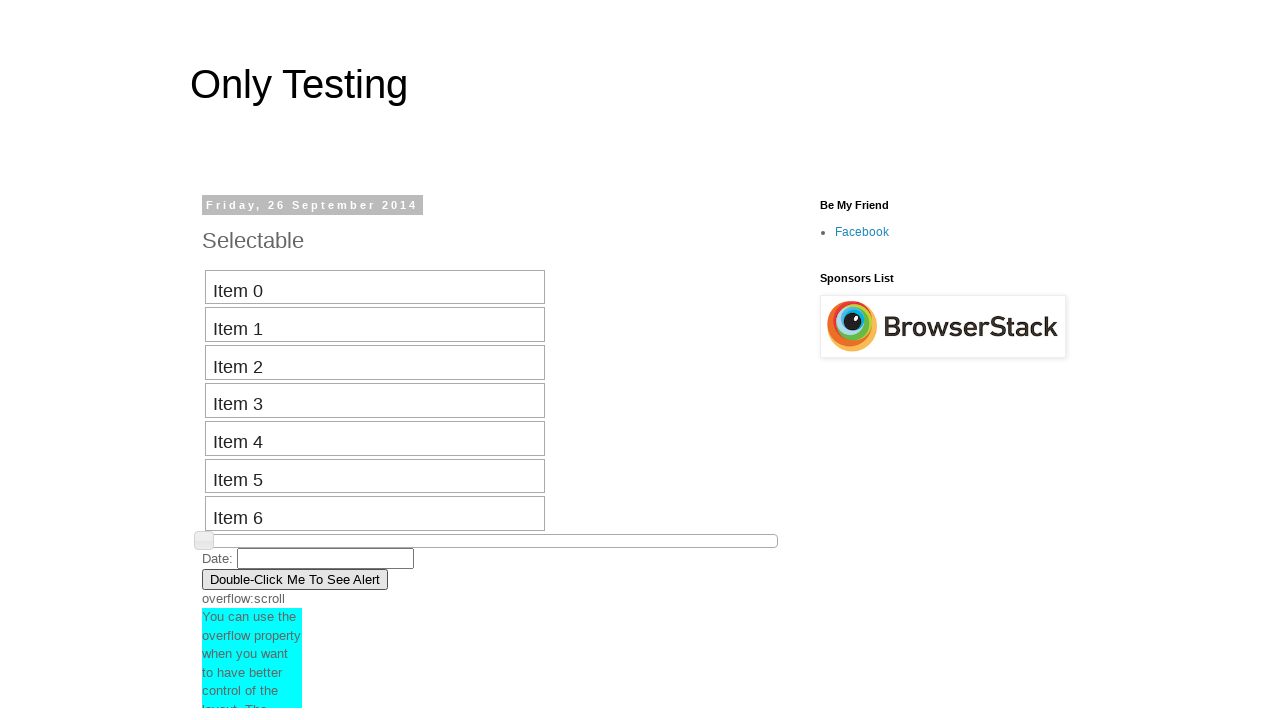

Set up alert dialog handler to accept alerts
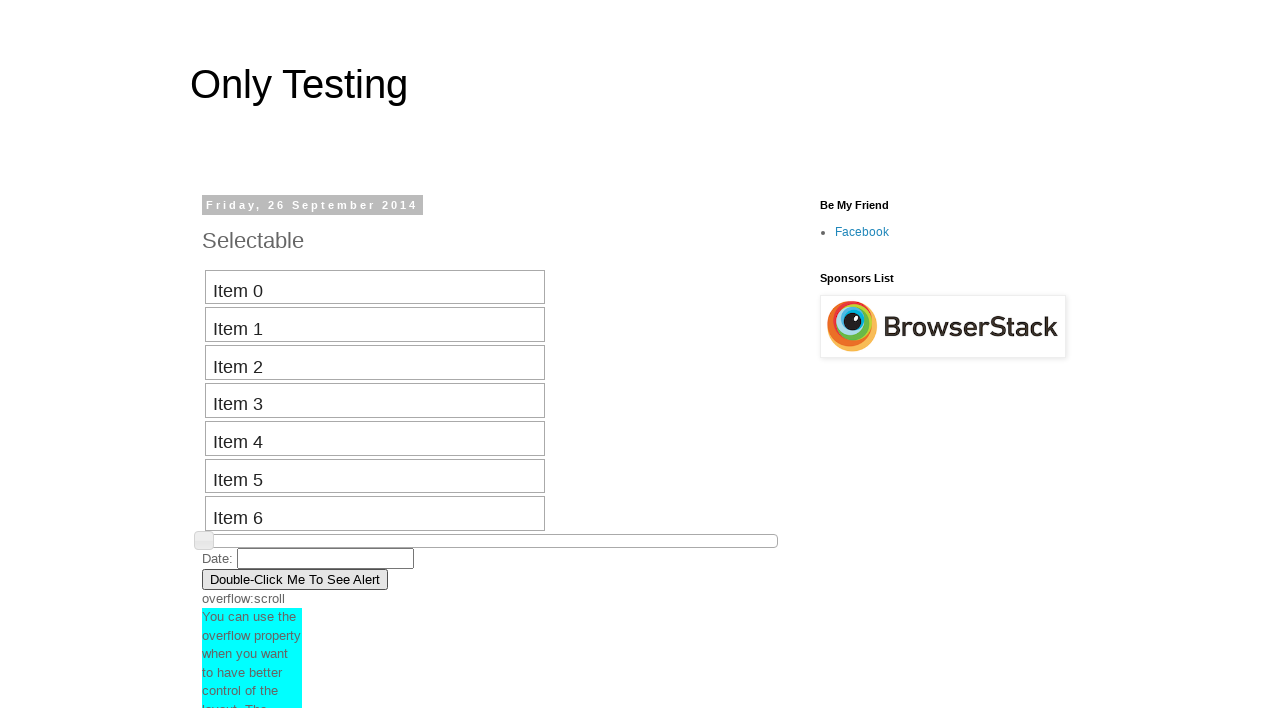

Waited for alert dialog to appear
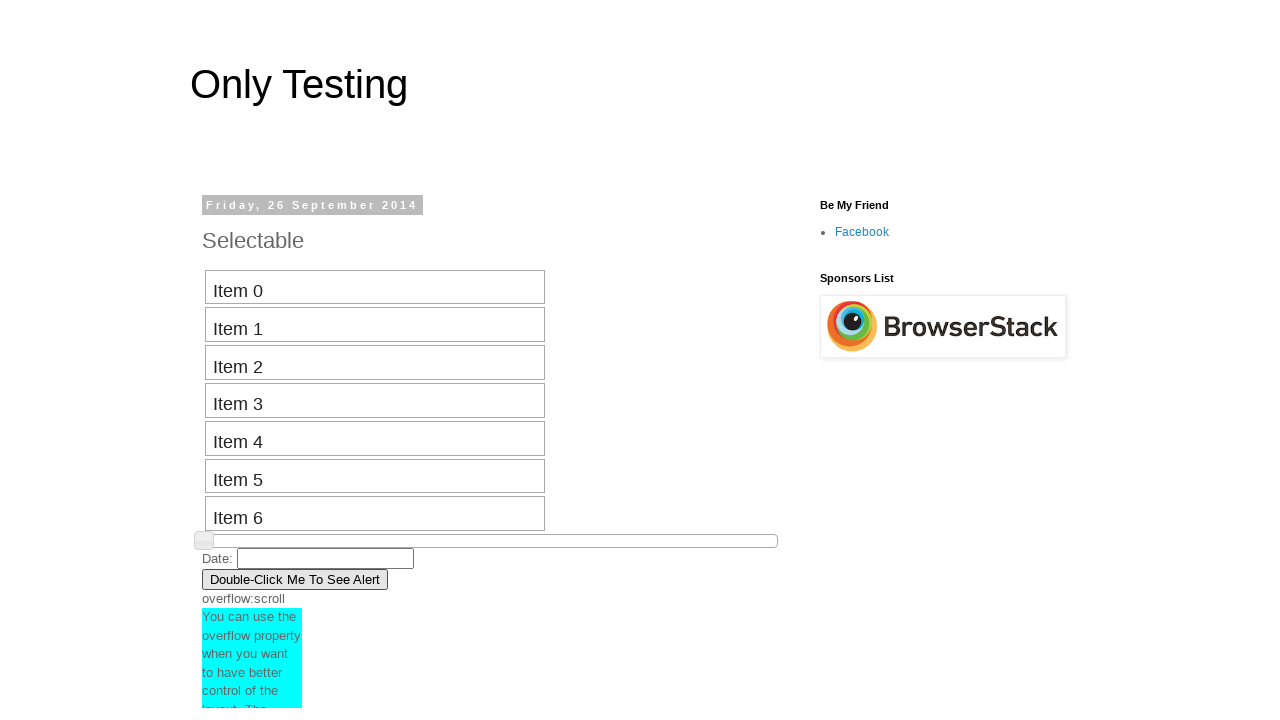

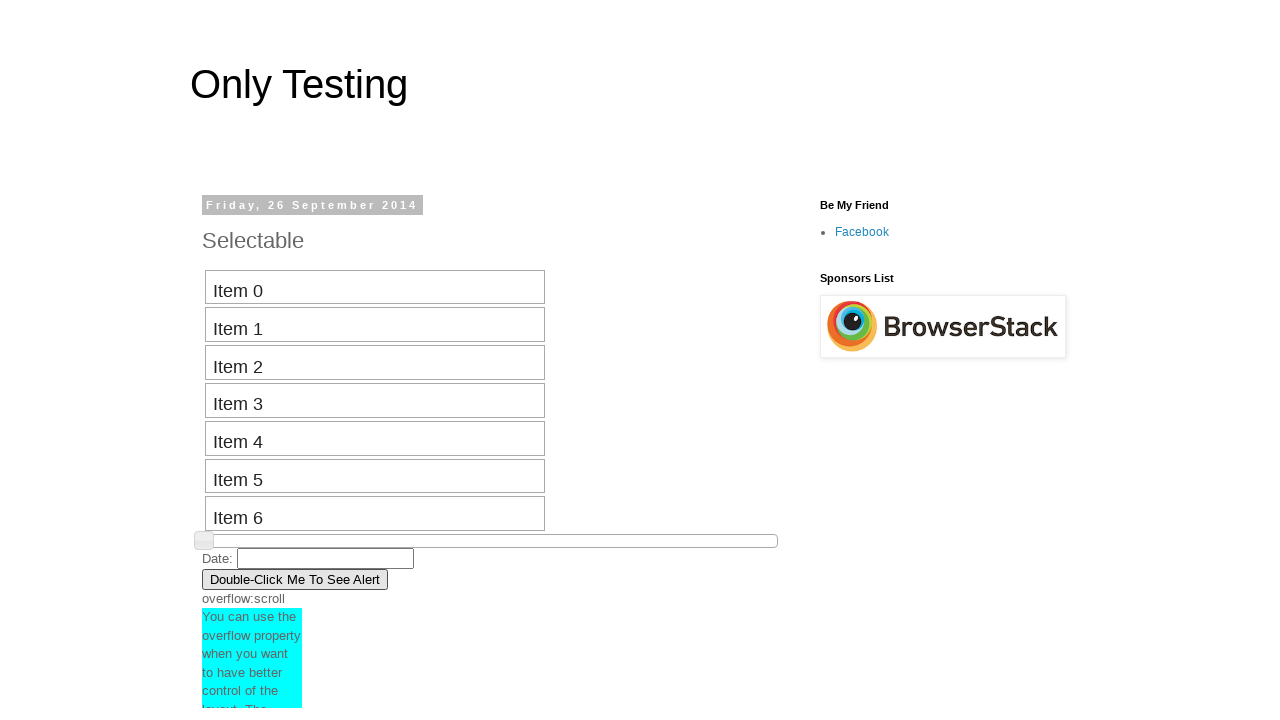